Tests page scrolling functionality by scrolling down the page by a fixed amount (1500 pixels)

Starting URL: https://www.dream11.com/

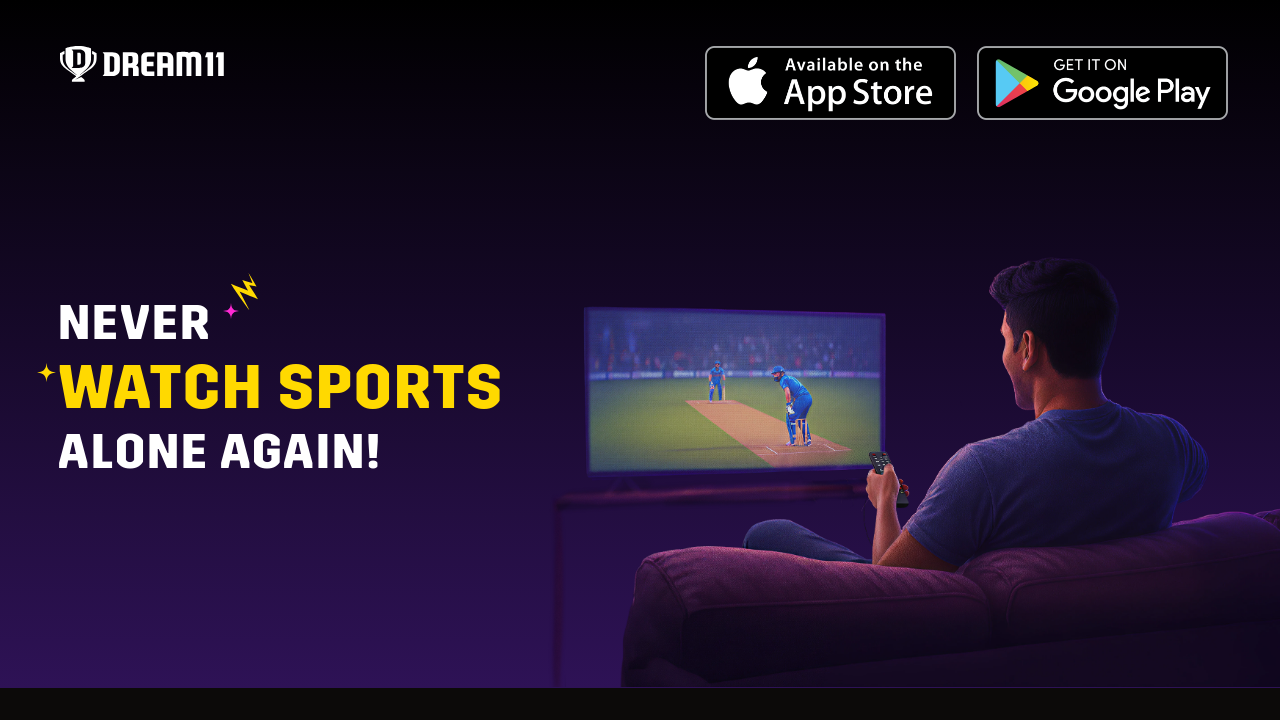

Scrolled down the page by 1500 pixels
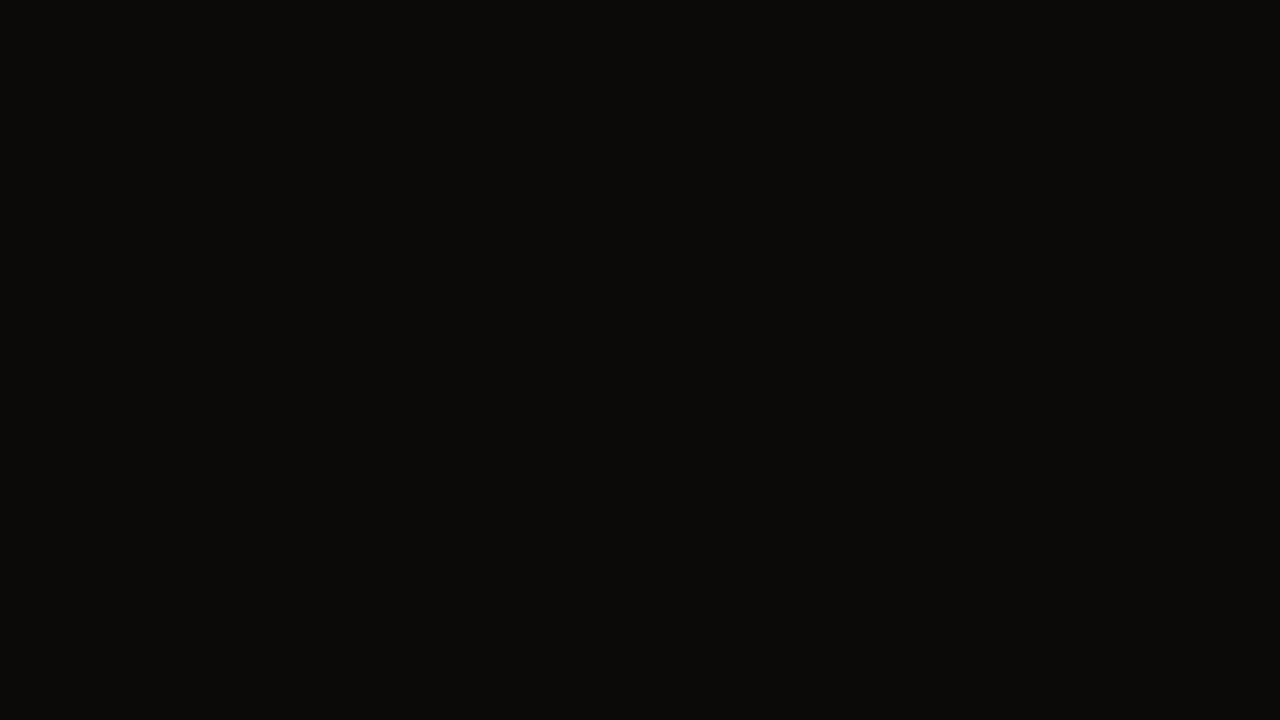

Waited 500ms for scroll to complete
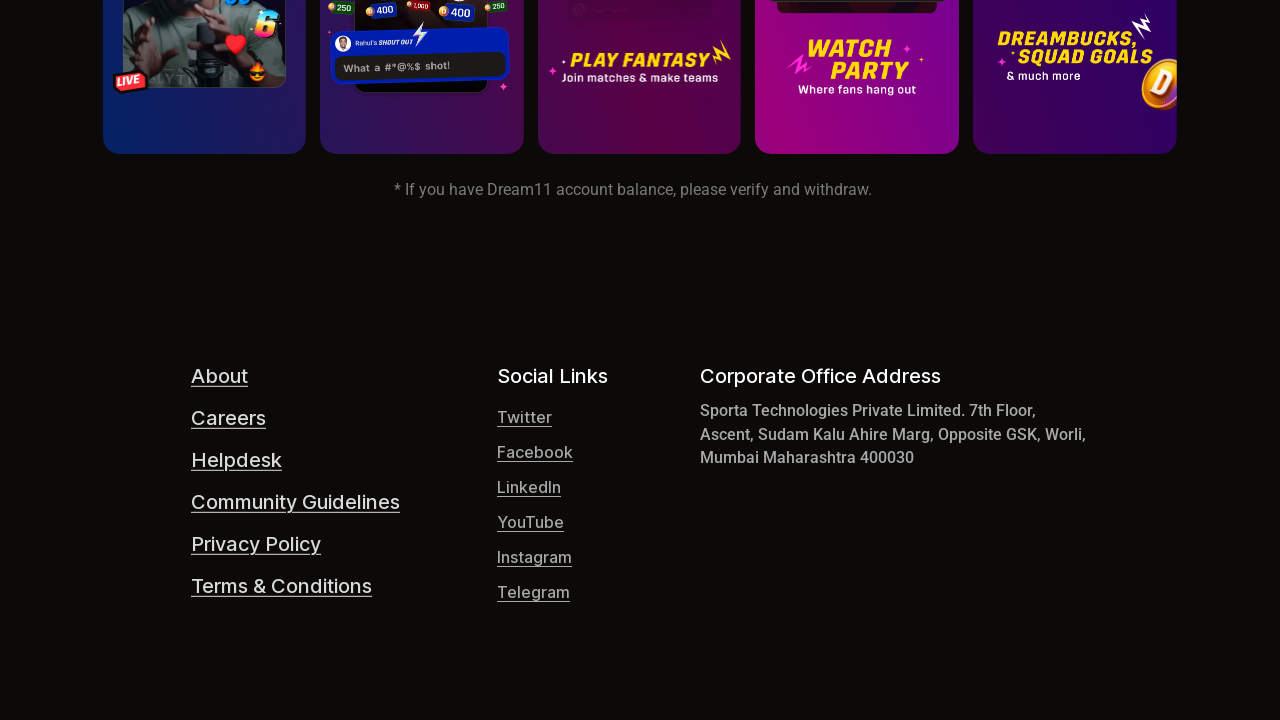

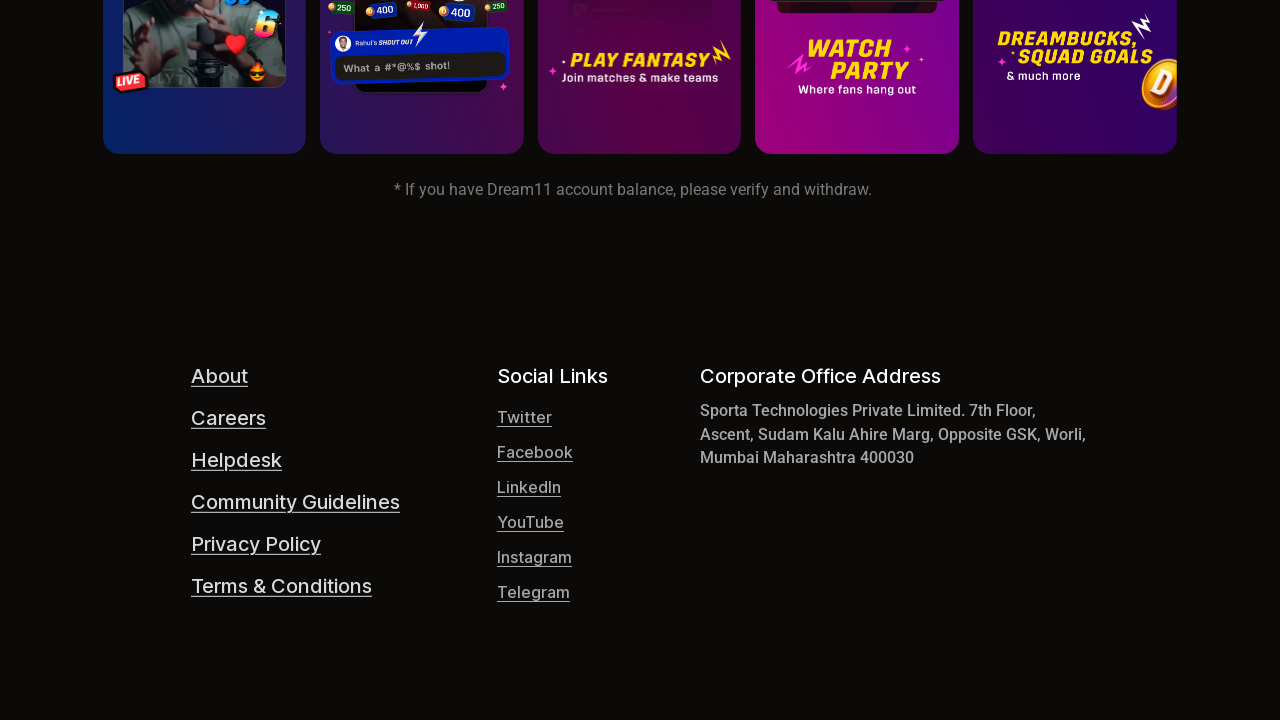